Tests the Add/Remove Elements page by clicking Add Element 5 times and then deleting 3 random elements.

Starting URL: https://the-internet.herokuapp.com/

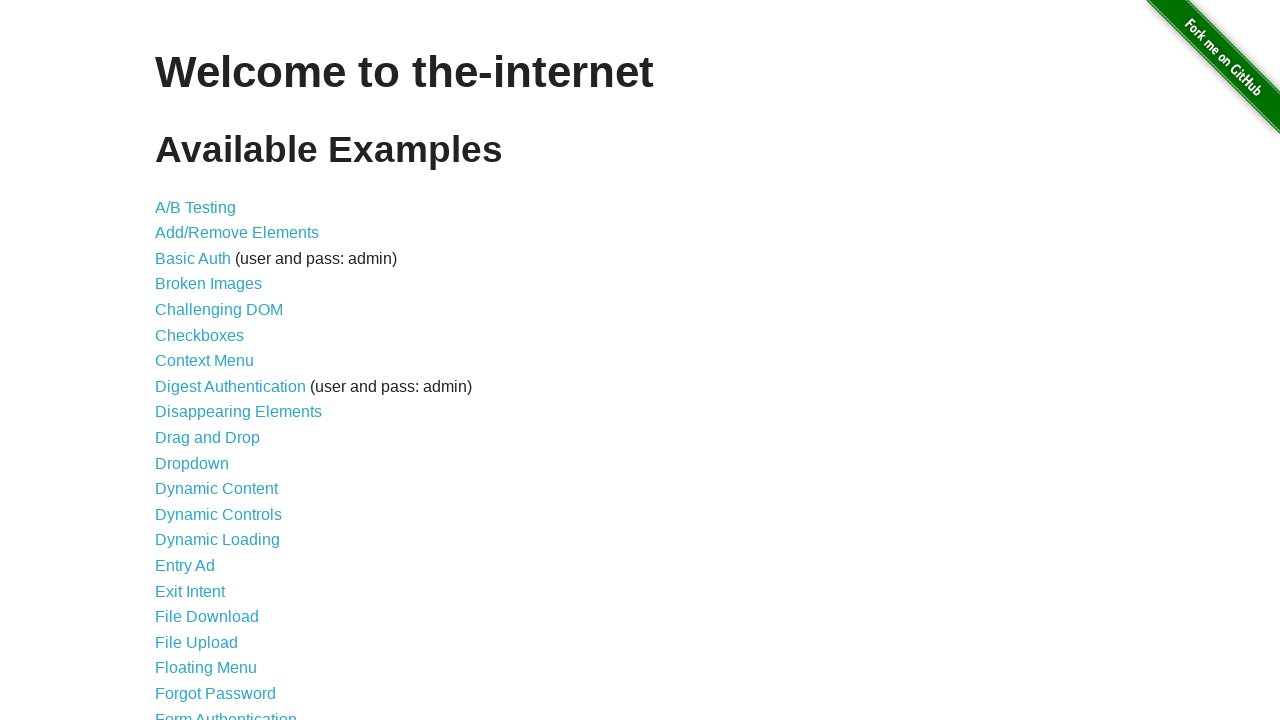

Clicked on Add/Remove Elements link at (237, 233) on xpath=//a[@href='/add_remove_elements/']
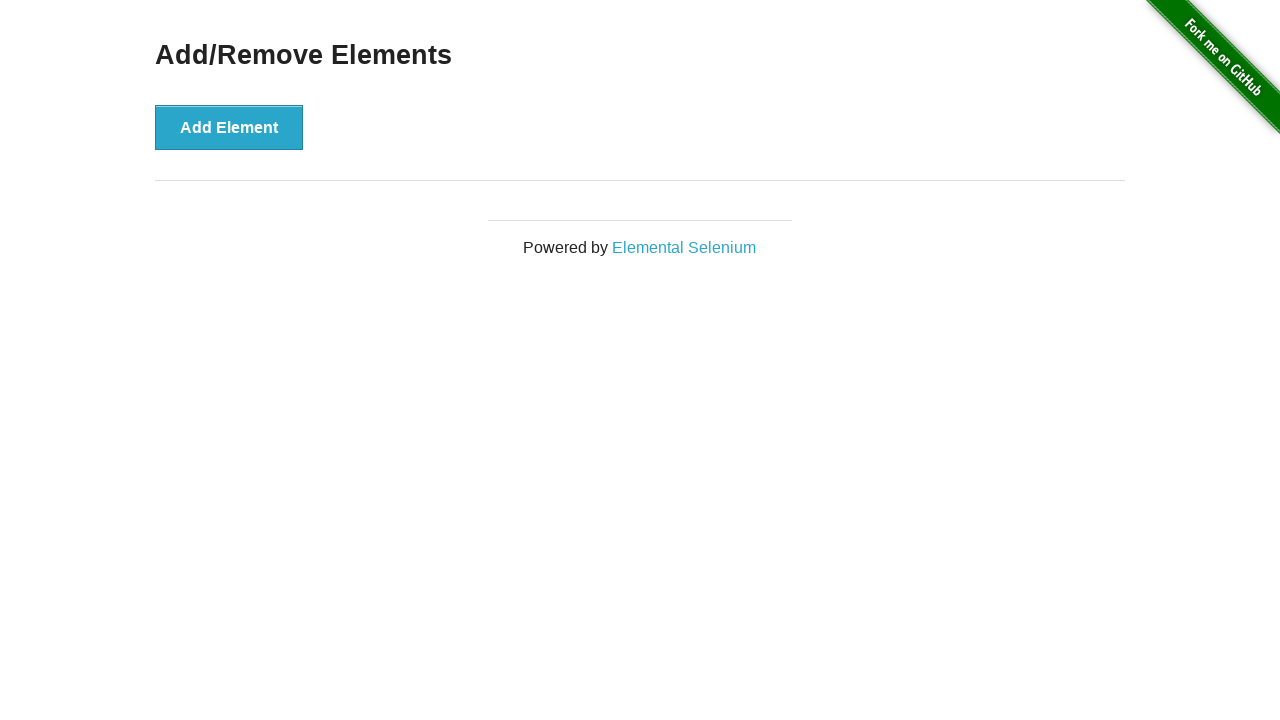

Clicked Add Element button (click 1 of 5) at (229, 127) on button:text('Add Element')
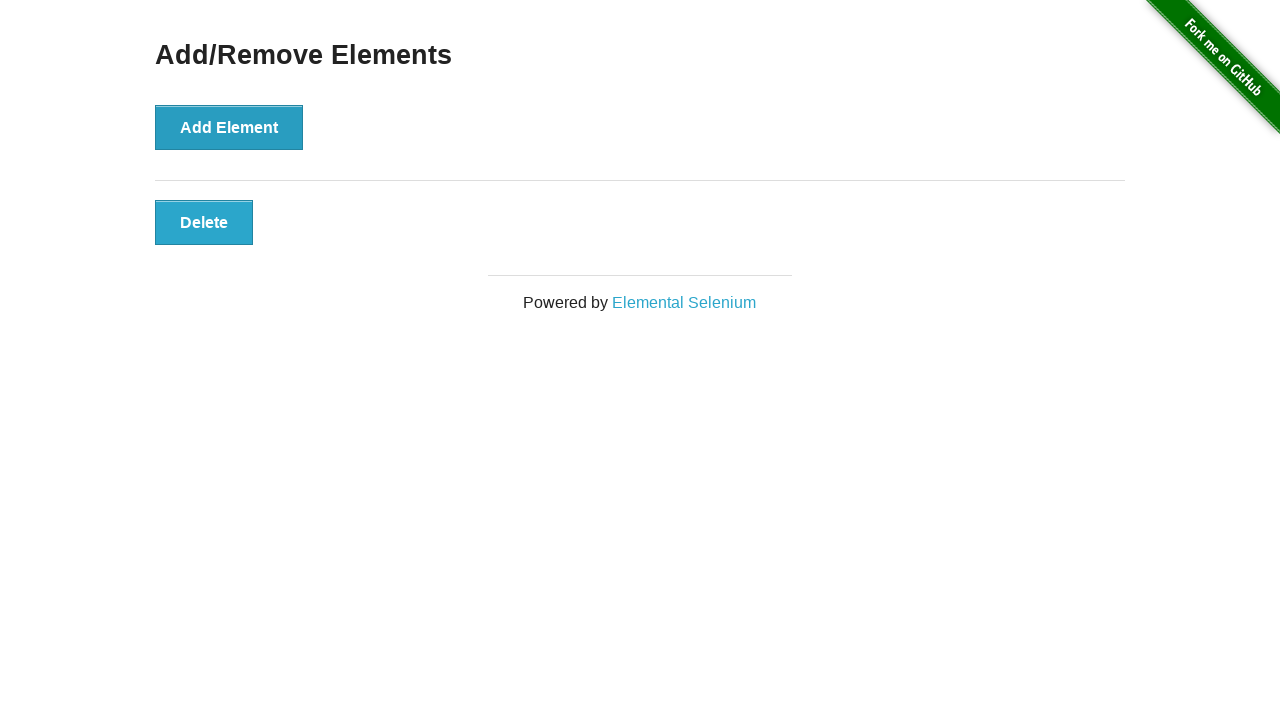

Clicked Add Element button (click 2 of 5) at (229, 127) on button:text('Add Element')
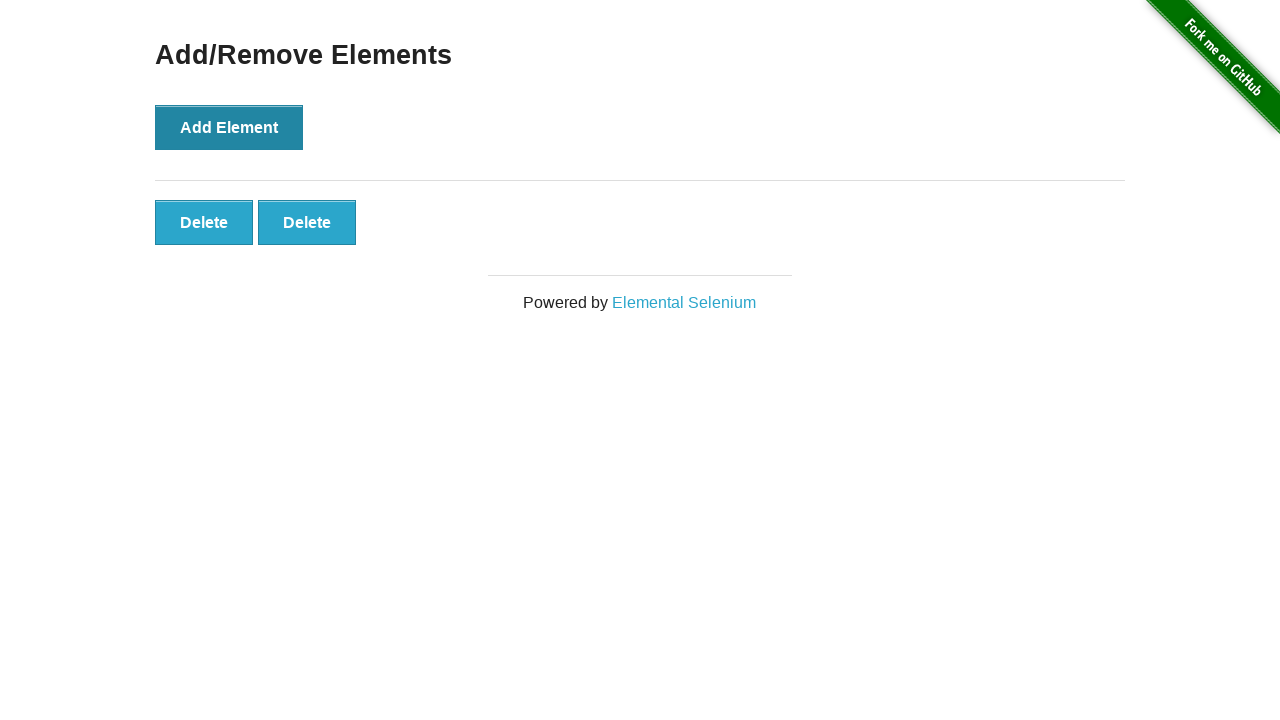

Clicked Add Element button (click 3 of 5) at (229, 127) on button:text('Add Element')
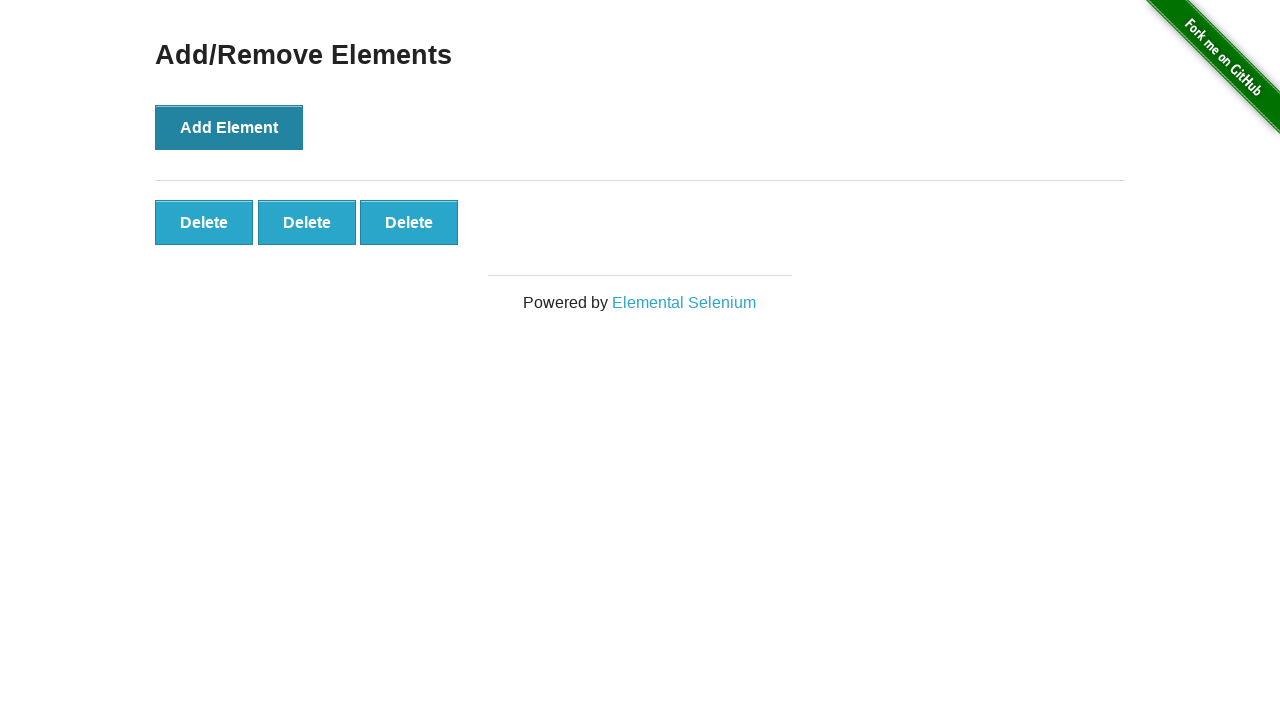

Clicked Add Element button (click 4 of 5) at (229, 127) on button:text('Add Element')
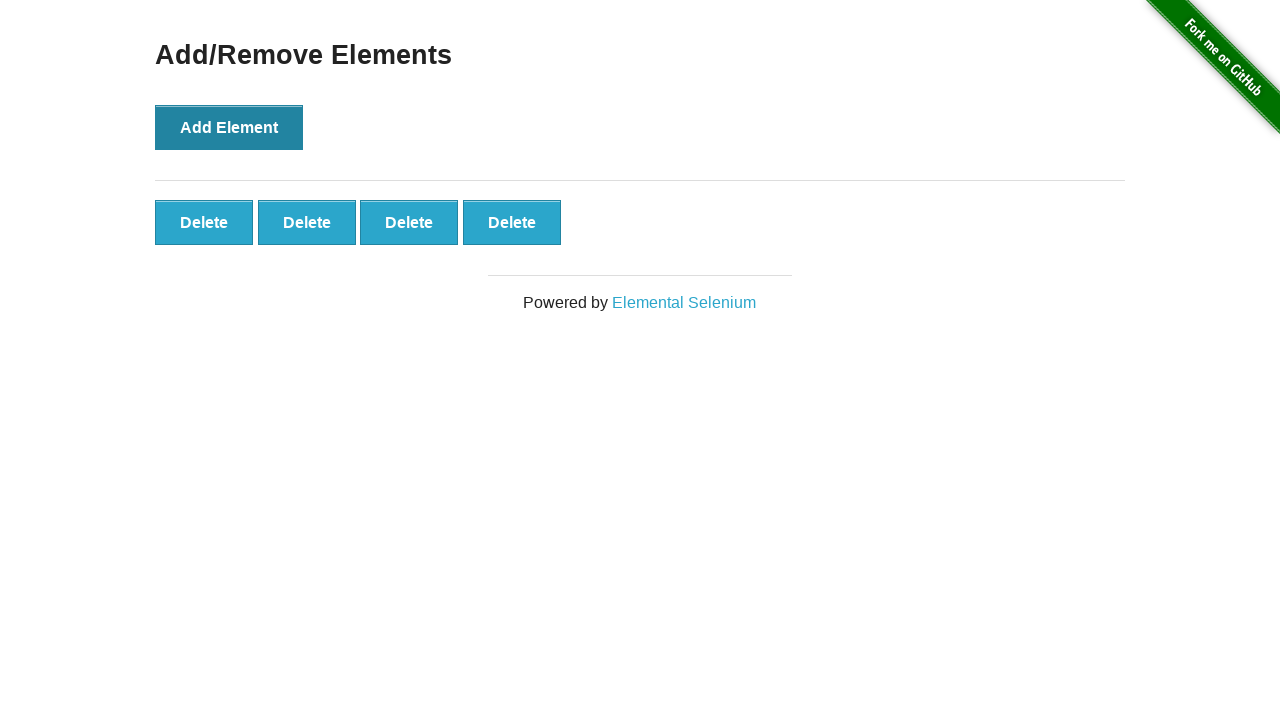

Clicked Add Element button (click 5 of 5) at (229, 127) on button:text('Add Element')
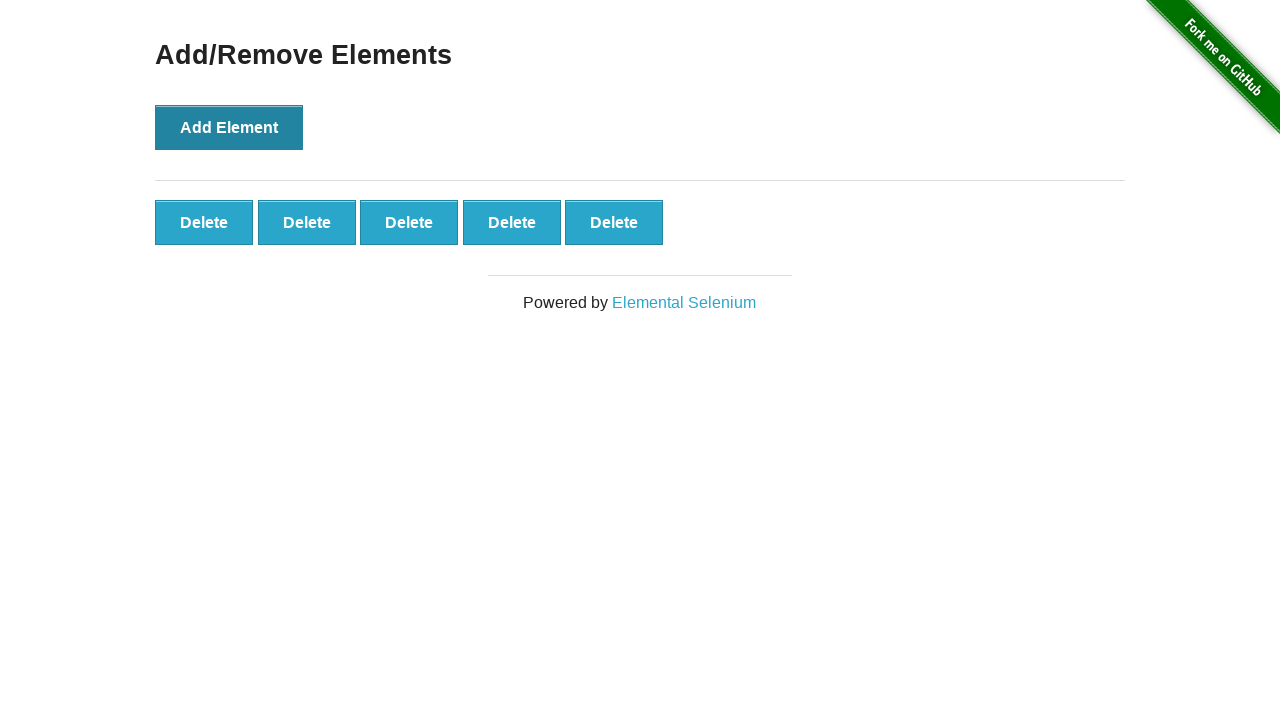

Deleted random element (deletion 1 of 3) at (307, 222) on button:text('Delete') >> nth=1
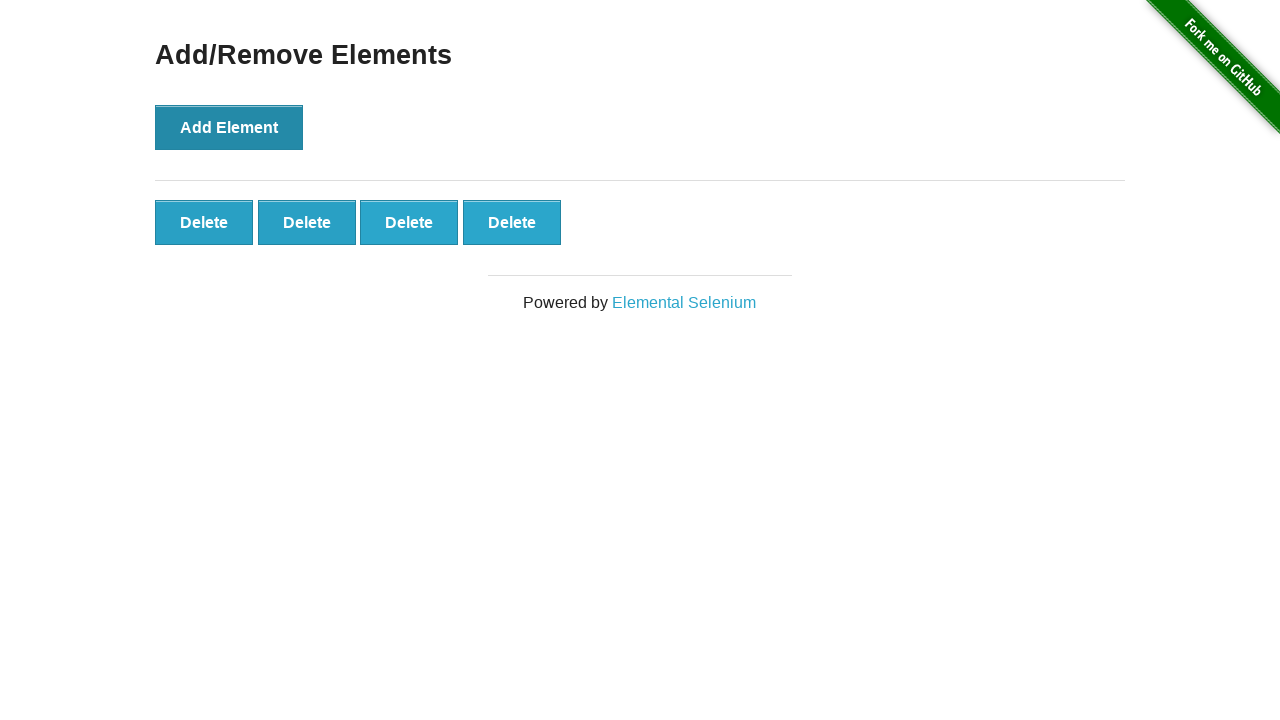

Deleted random element (deletion 2 of 3) at (512, 222) on button:text('Delete') >> nth=3
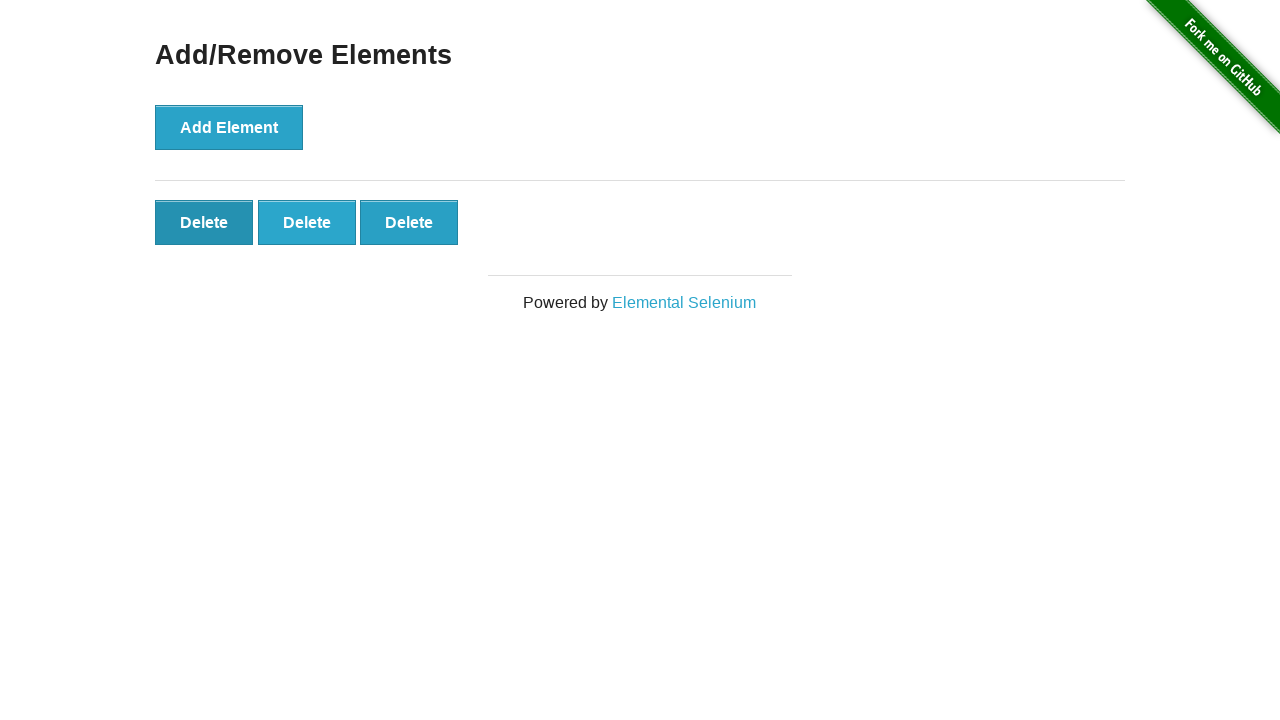

Deleted random element (deletion 3 of 3) at (307, 222) on button:text('Delete') >> nth=1
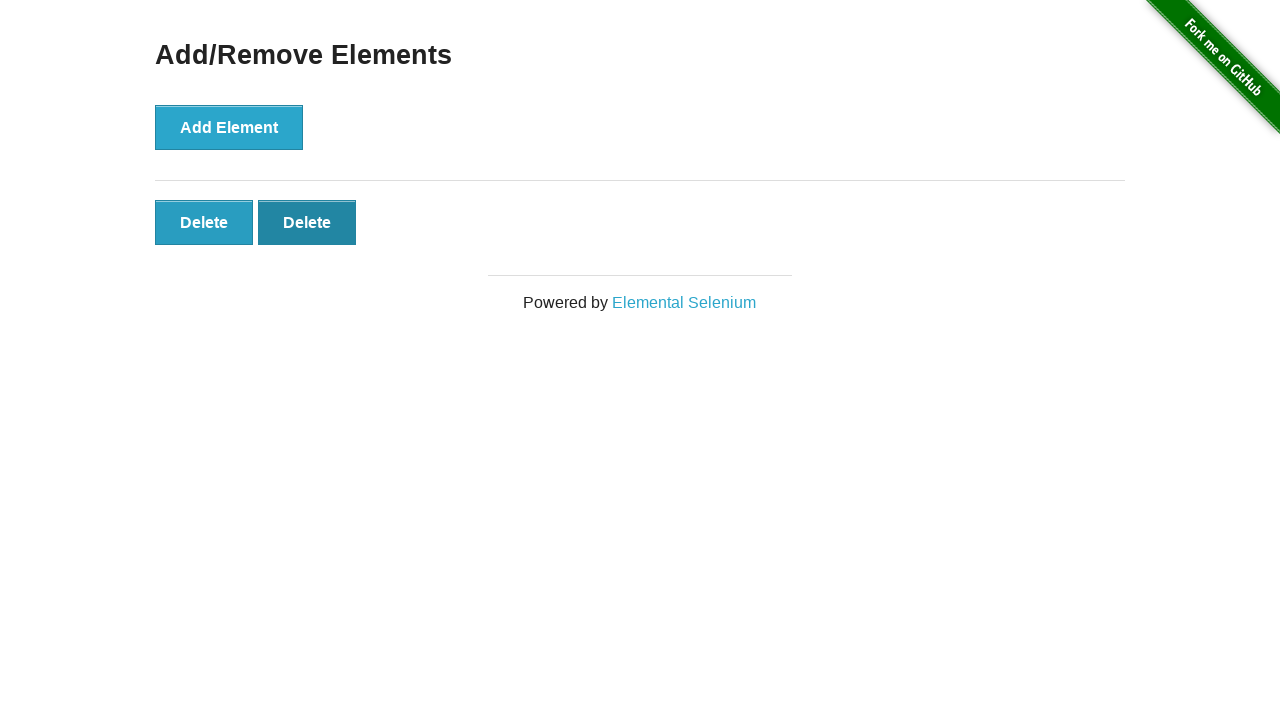

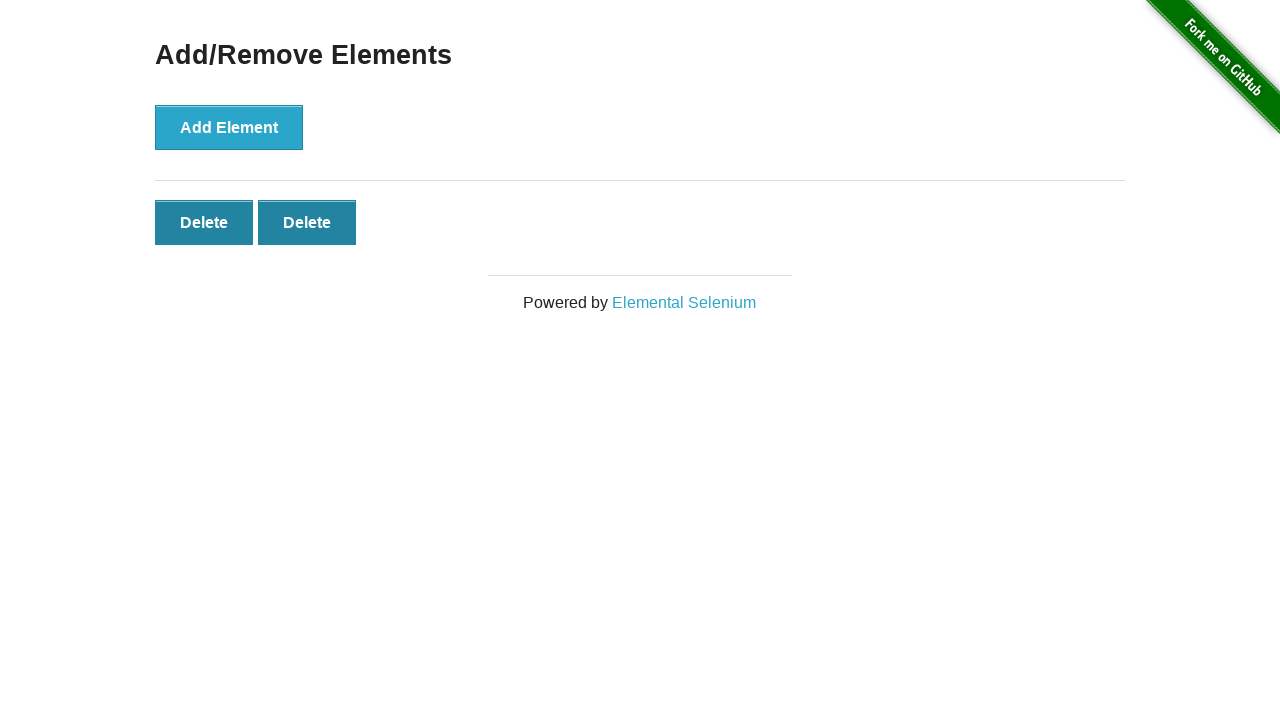